Tests simple alert popup by clicking a button to trigger the alert and accepting it

Starting URL: https://demoqa.com/alerts

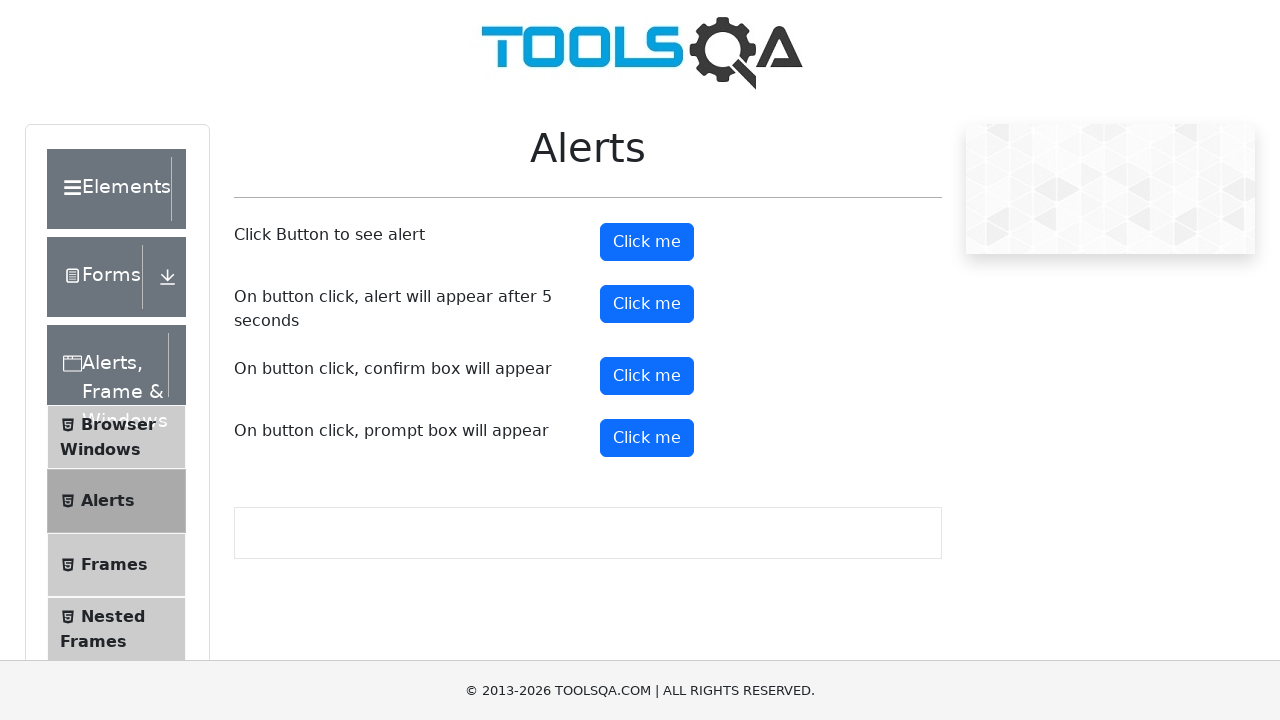

Clicked button to trigger simple alert popup at (647, 242) on #alertButton
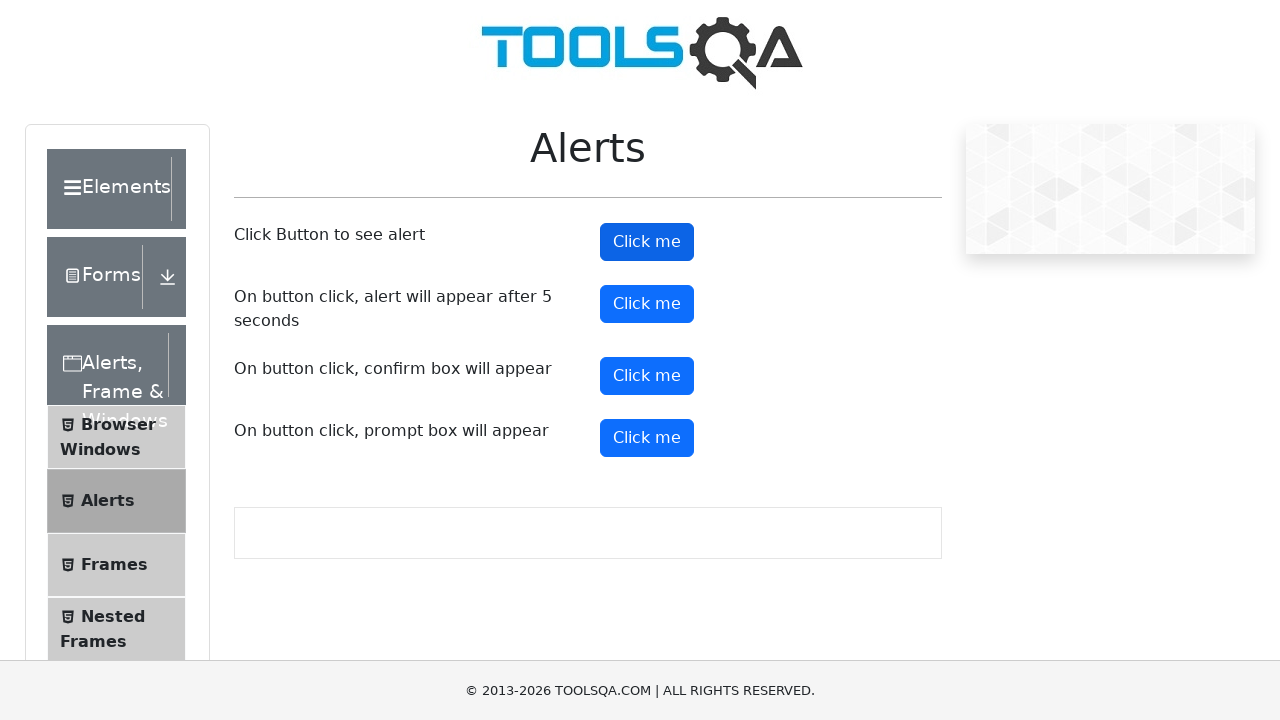

Alert dialog accepted
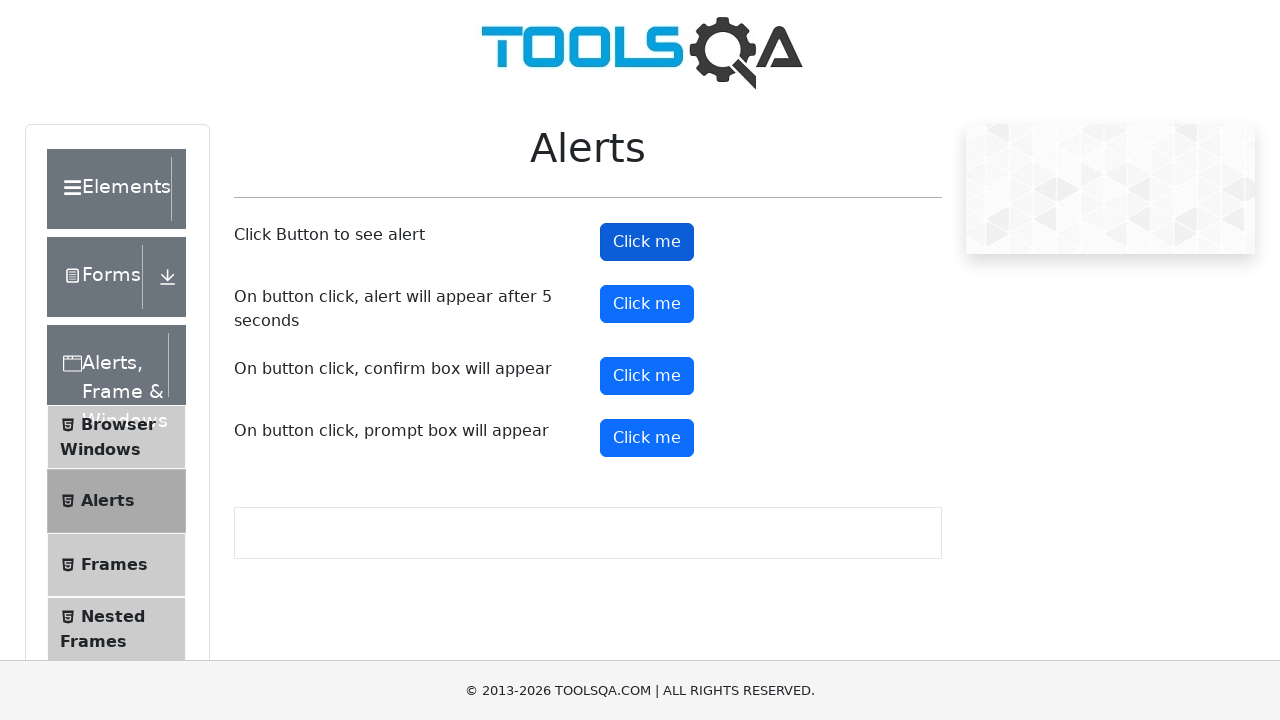

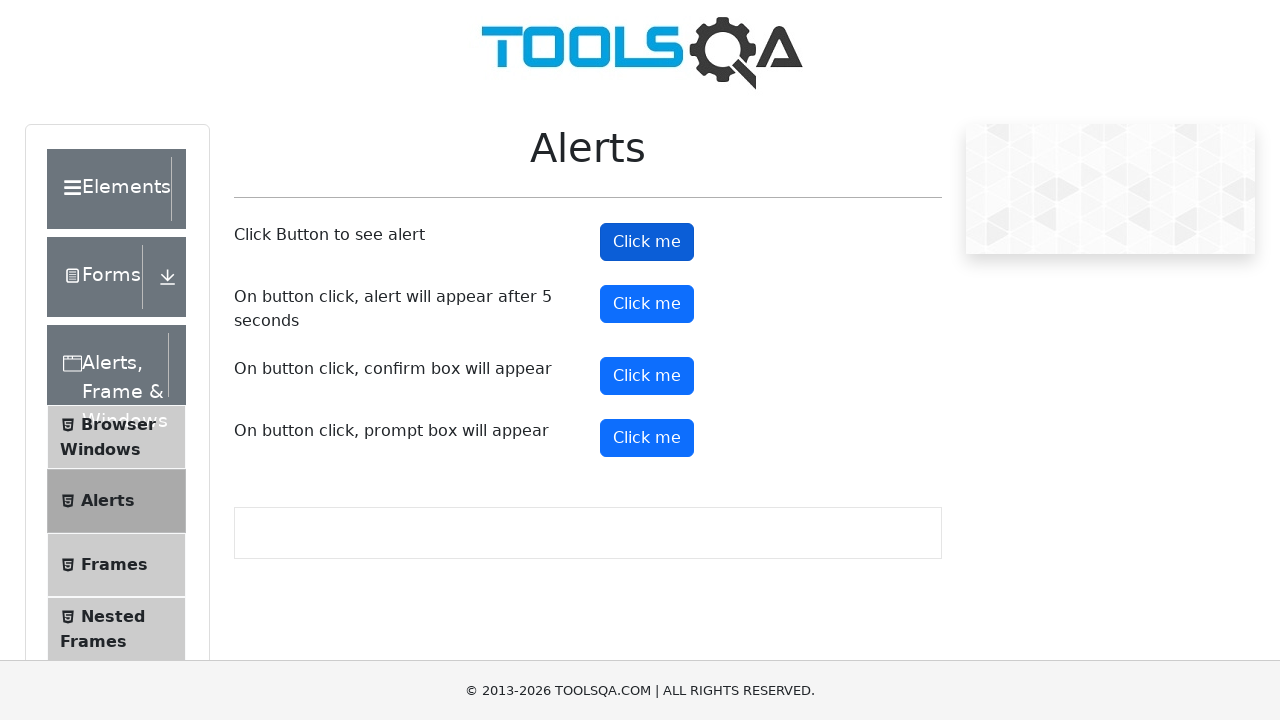